Tests clicking on a partial link text "after the fact" on the dynamic loading page

Starting URL: https://the-internet.herokuapp.com/dynamic_loading

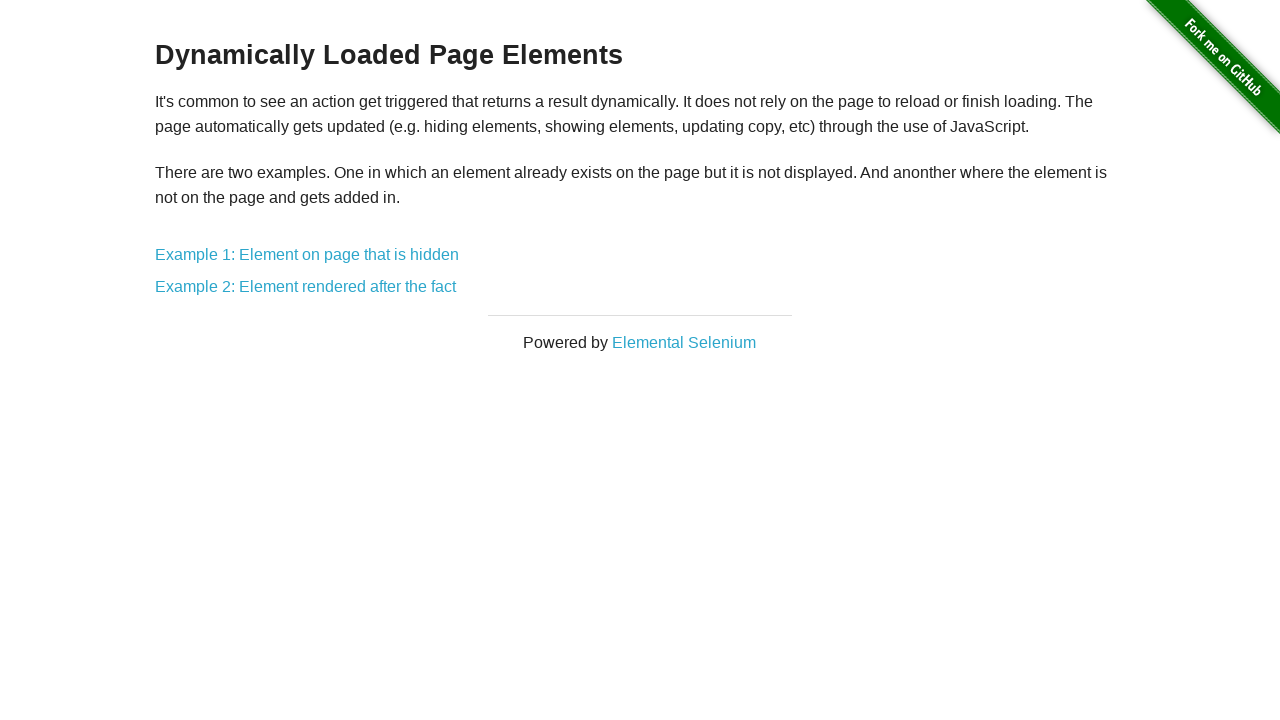

Navigated to dynamic loading page
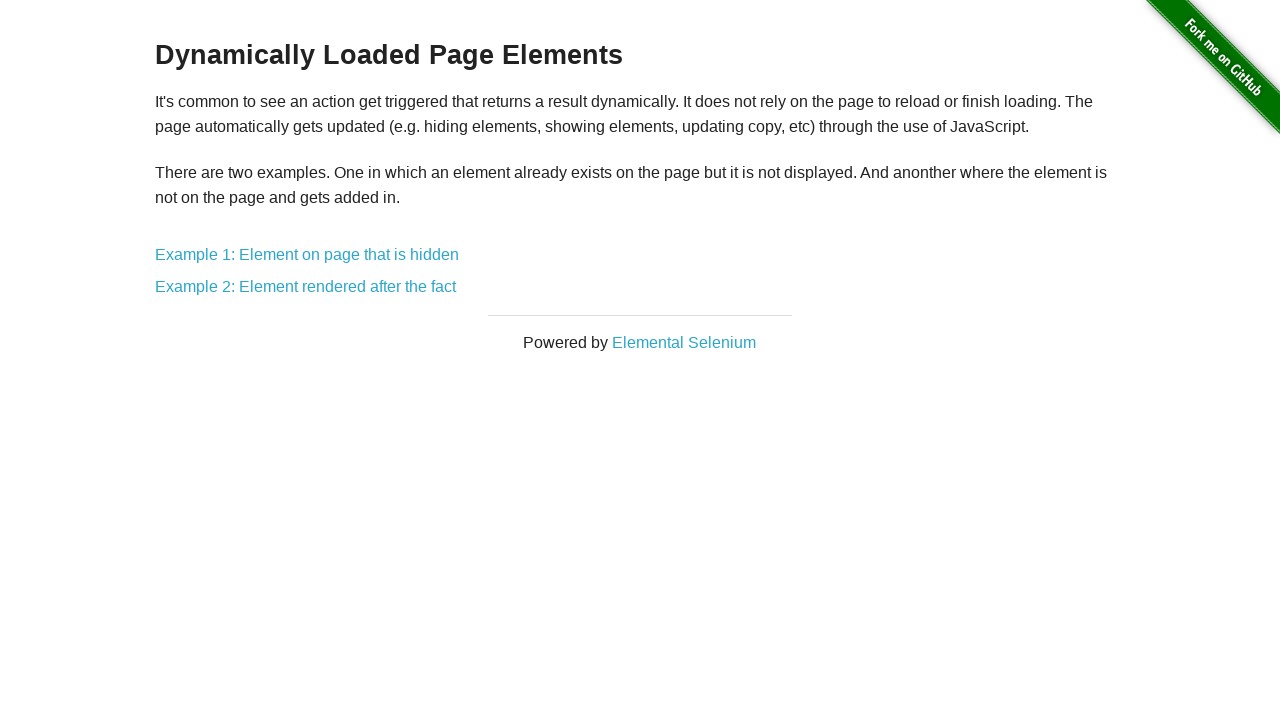

Clicked on partial link text 'after the fact' at (306, 287) on text=after the fact
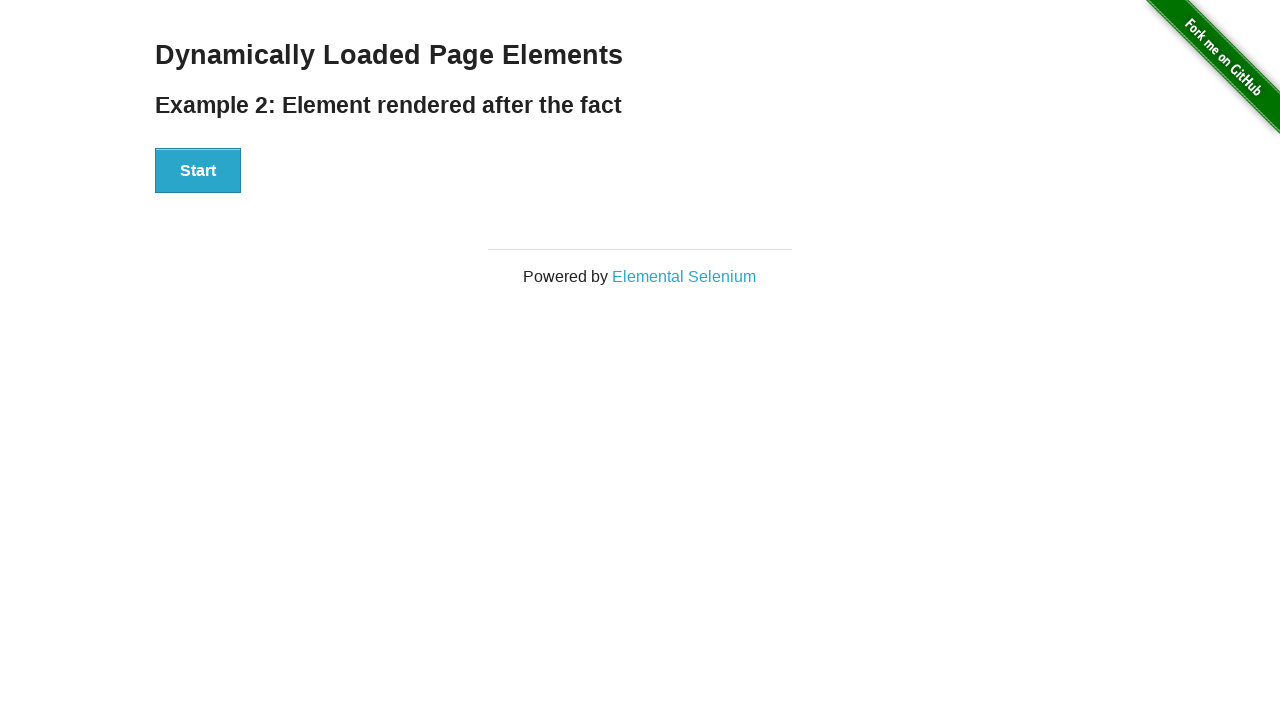

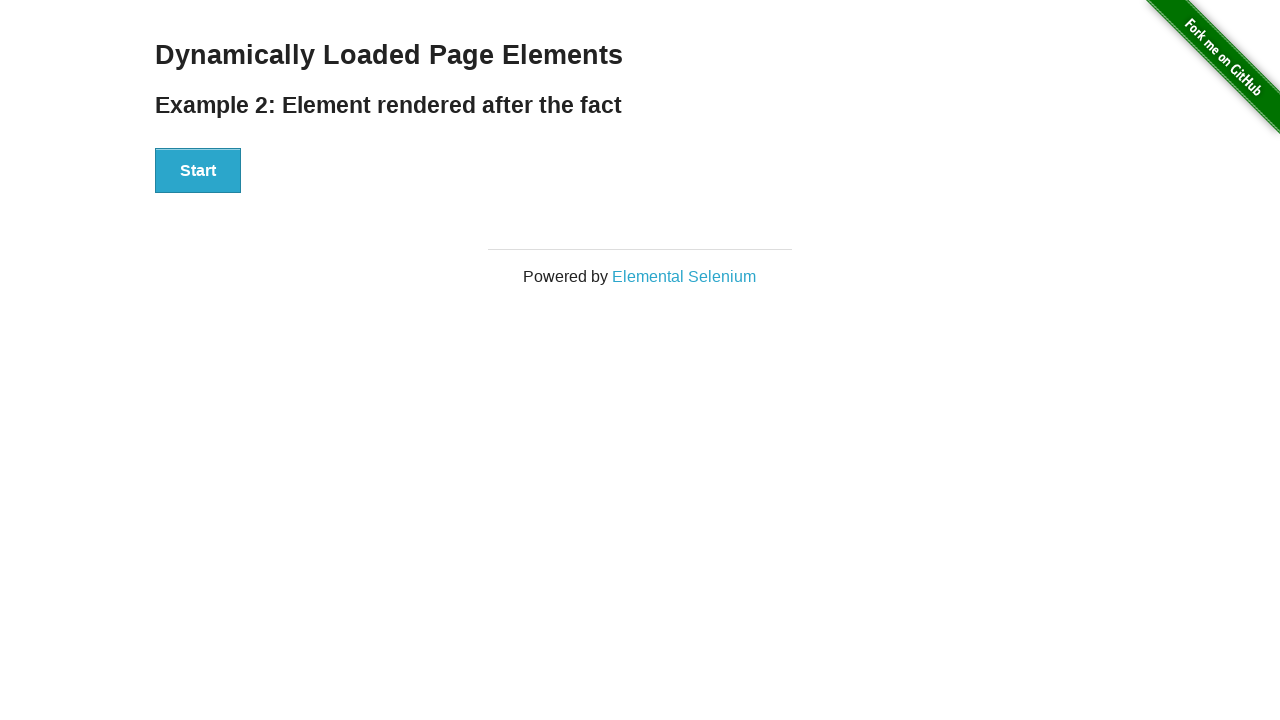